Navigates to the Broken Images page on the-internet.herokuapp.com and verifies that images are present on the page

Starting URL: https://the-internet.herokuapp.com/

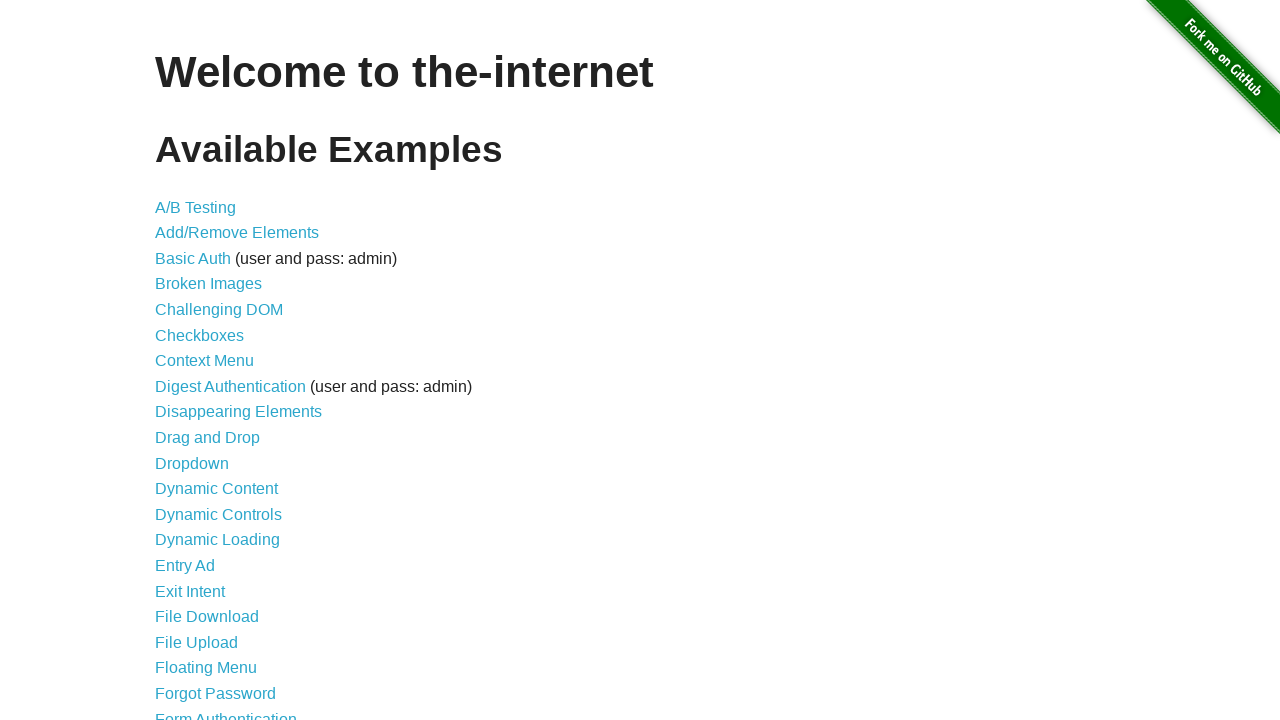

Clicked on the 'Broken Images' link at (208, 284) on text=Broken Images
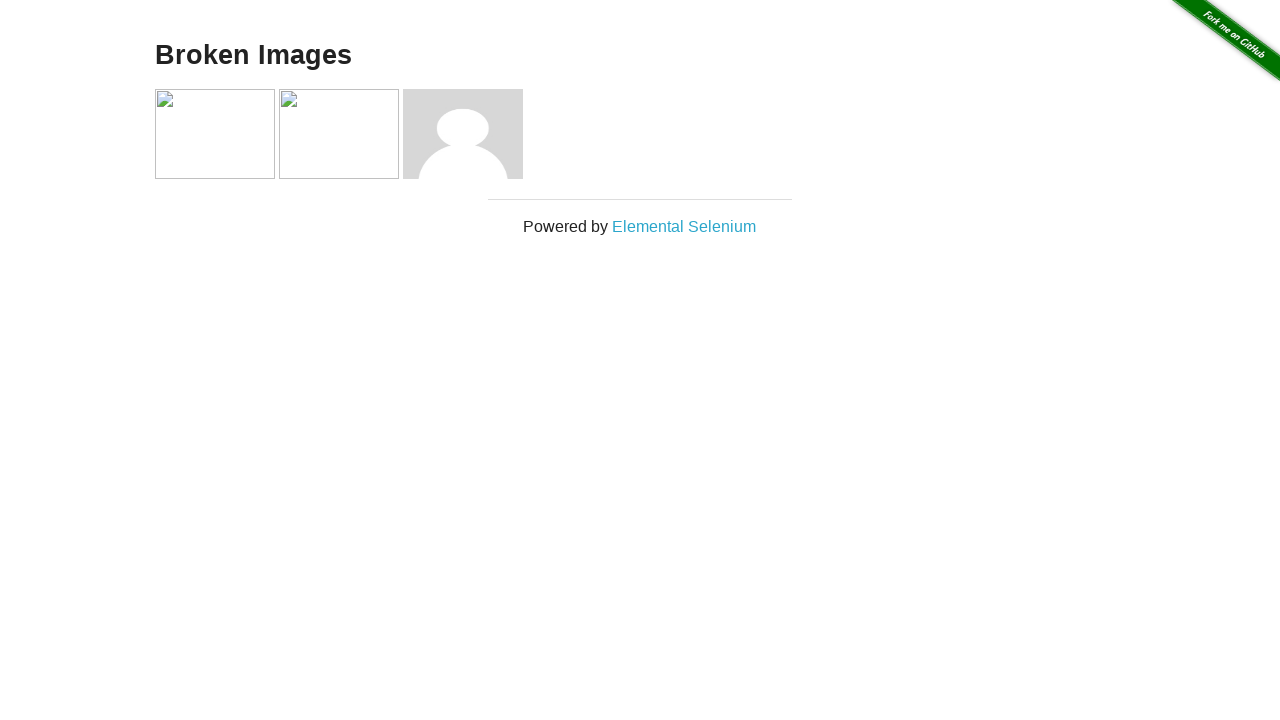

Images loaded on the Broken Images page
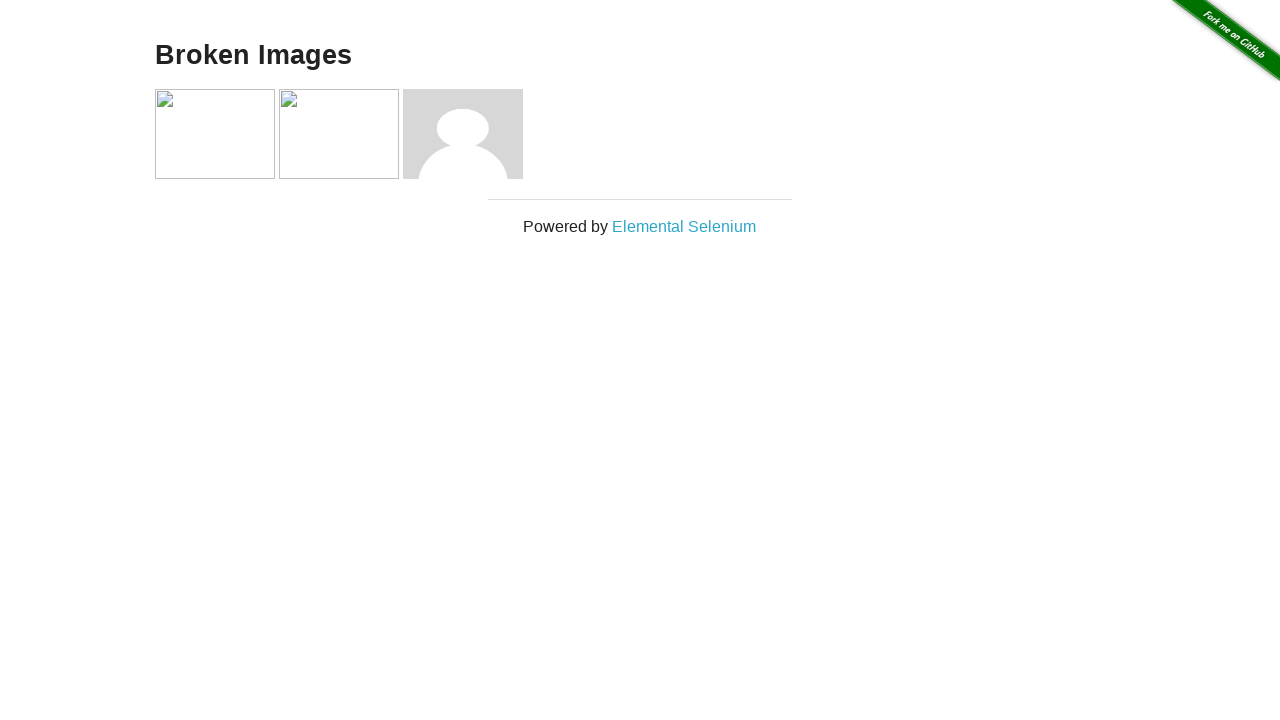

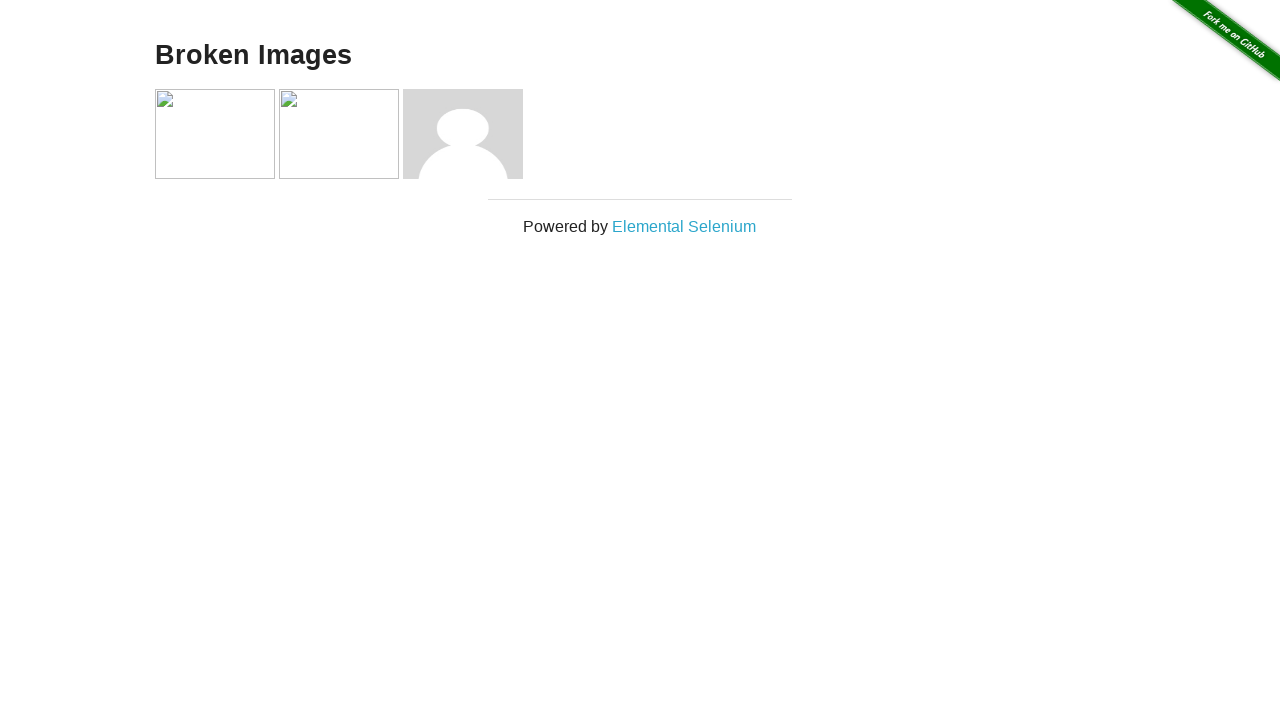